Tests dynamic loading functionality by clicking the Start button and verifying that "Hello World!" text becomes visible after loading completes

Starting URL: https://the-internet.herokuapp.com/dynamic_loading/1

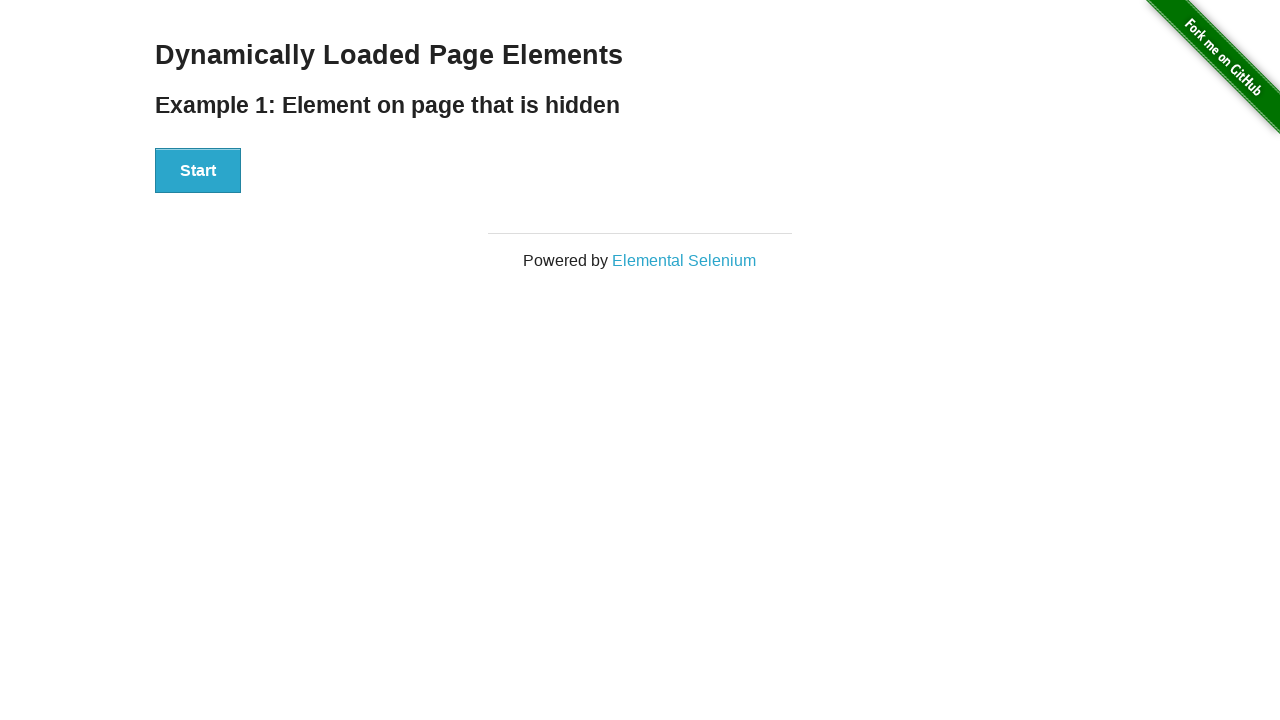

Clicked the Start button to initiate dynamic loading at (198, 171) on xpath=//button
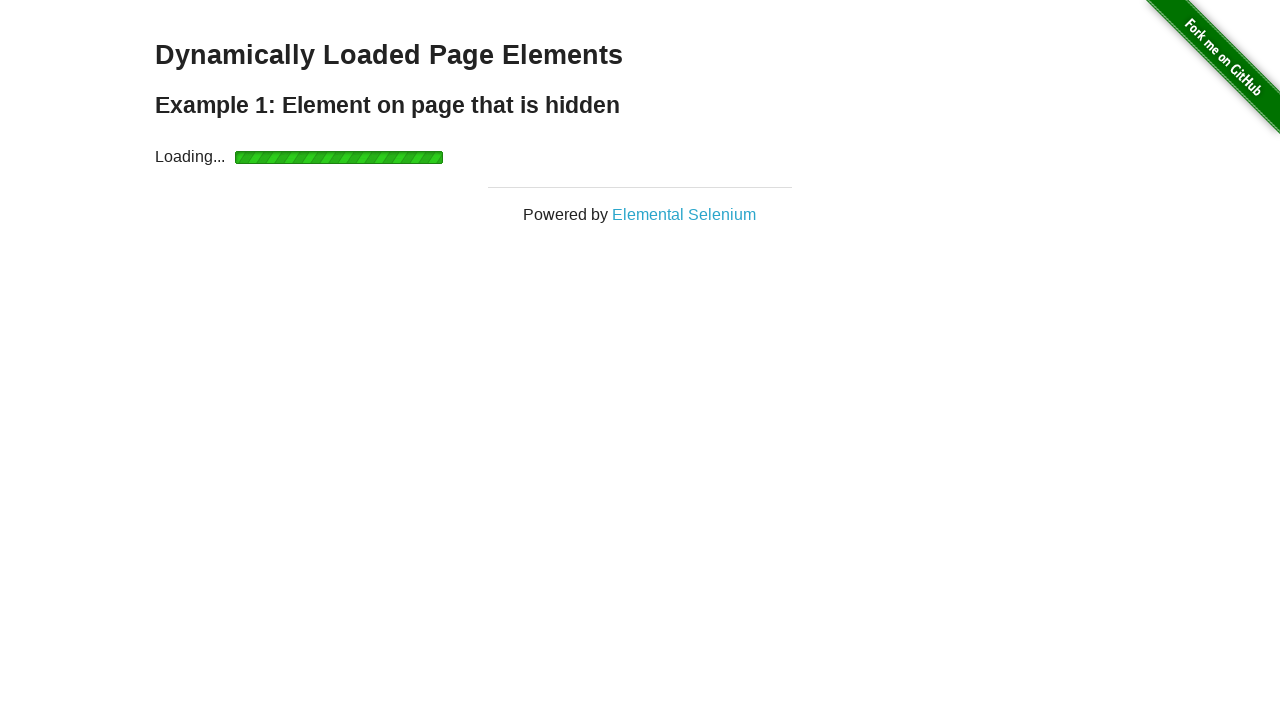

Waited for 'Hello World!' text to become visible after loading completed
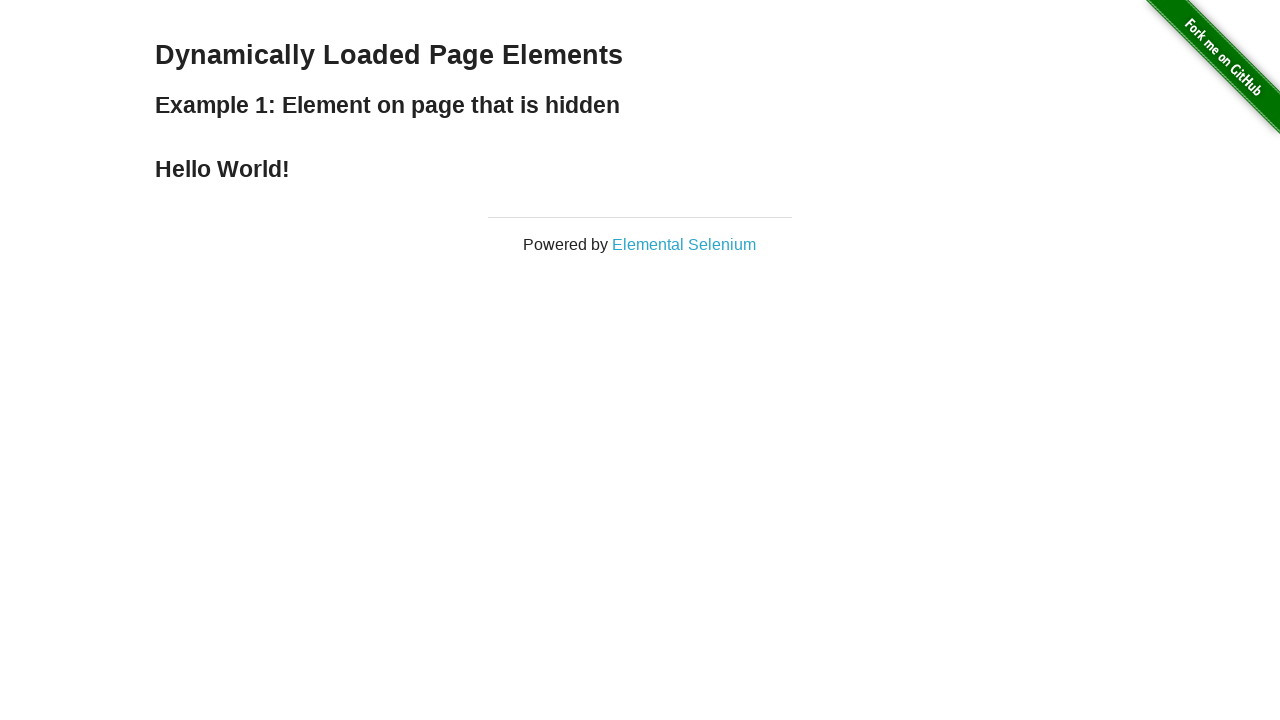

Verified that the text content equals 'Hello World!'
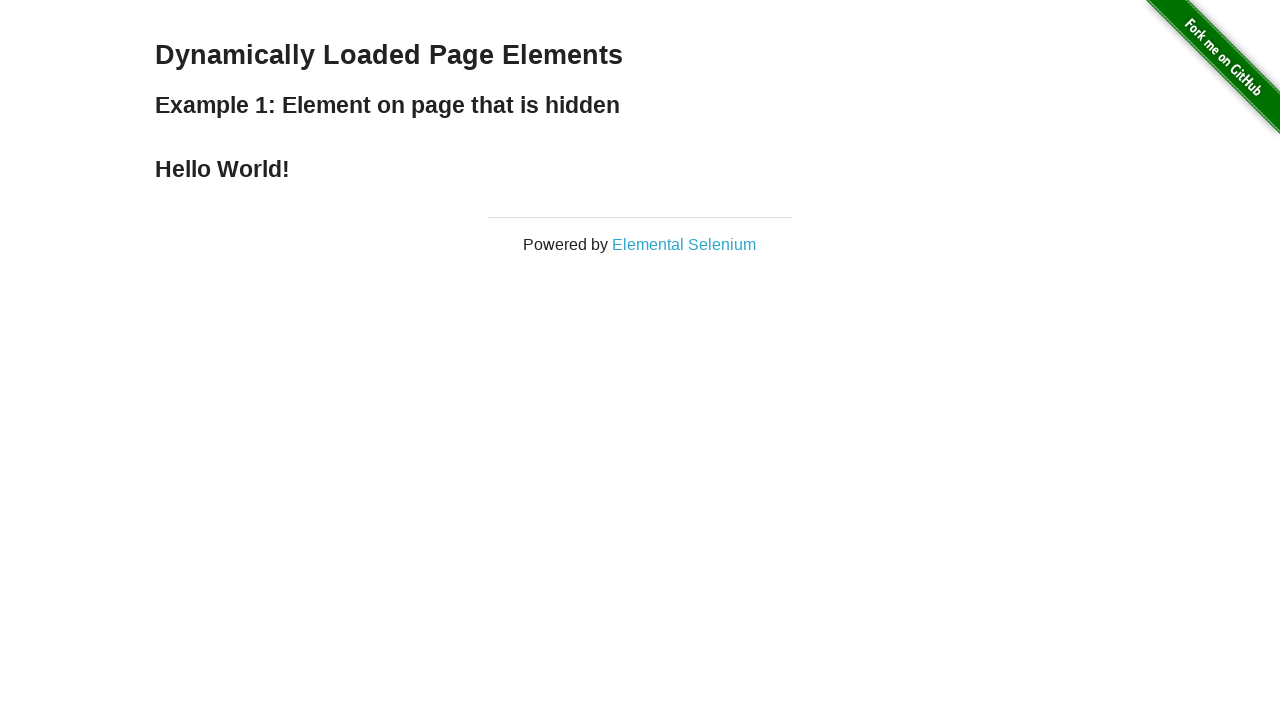

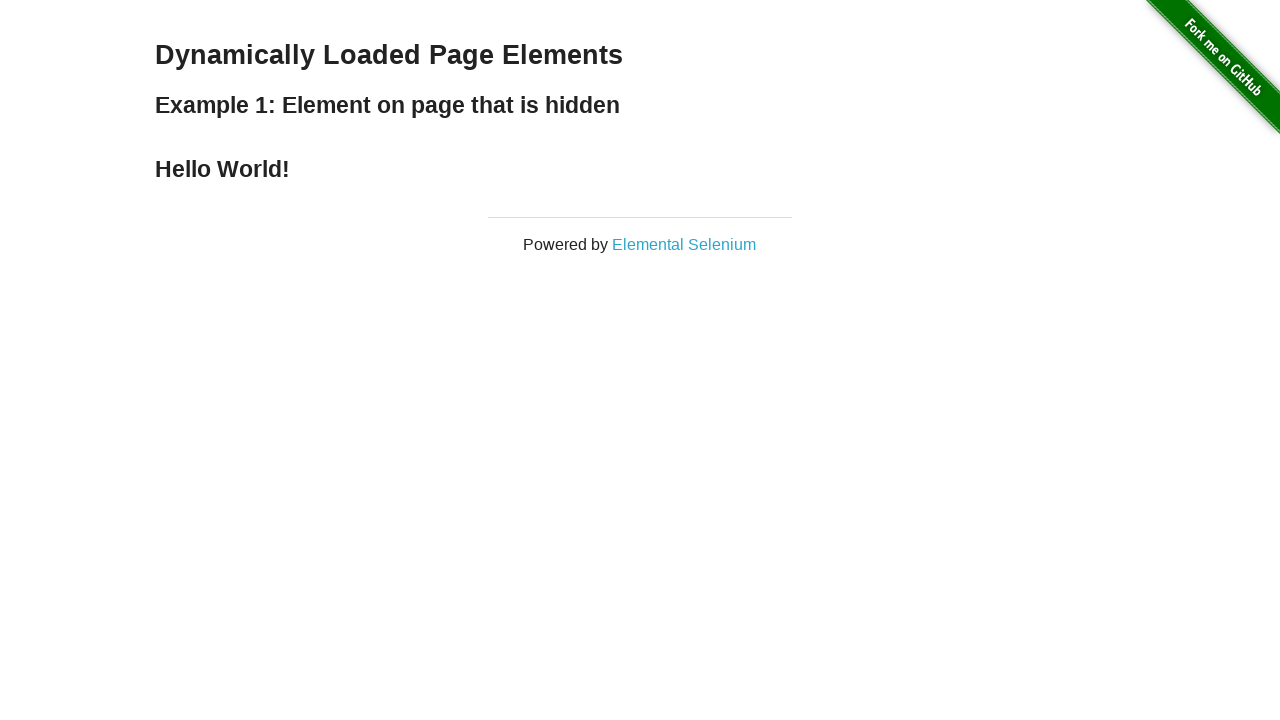